Navigates to Playwright website, clicks the "Get started" link, and verifies the Installation heading is visible

Starting URL: https://playwright.dev

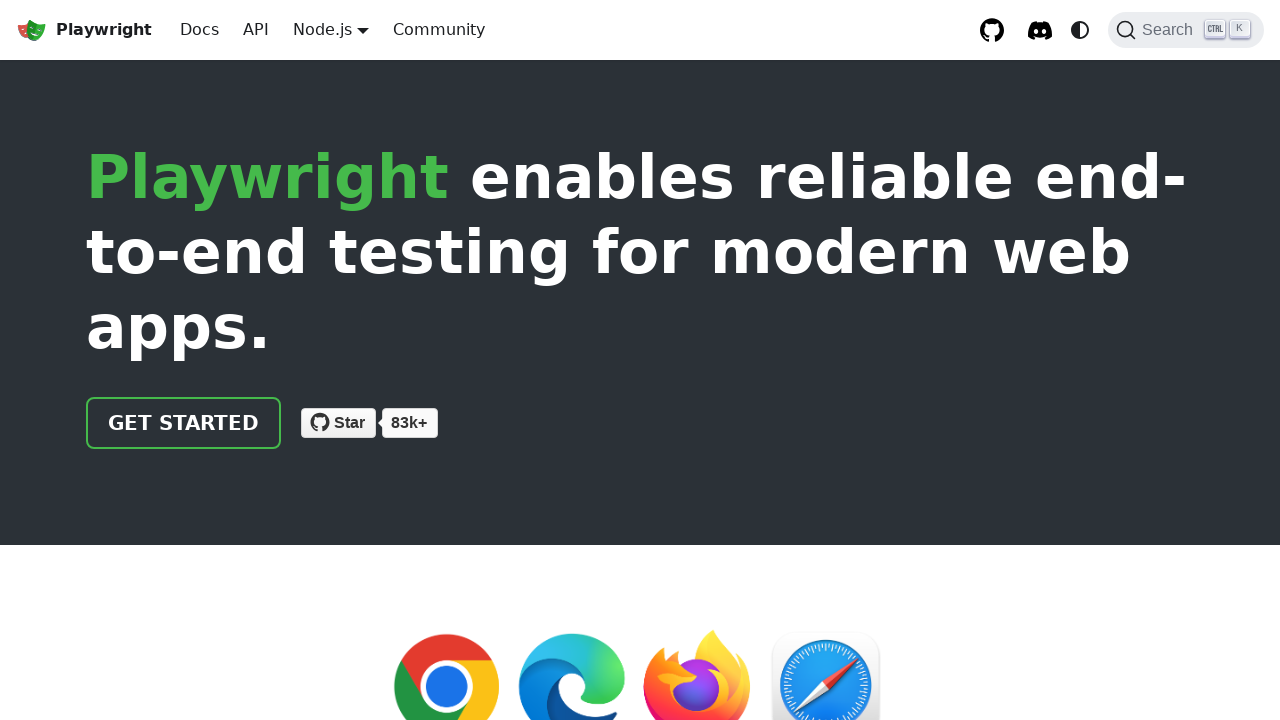

Navigated to Playwright website
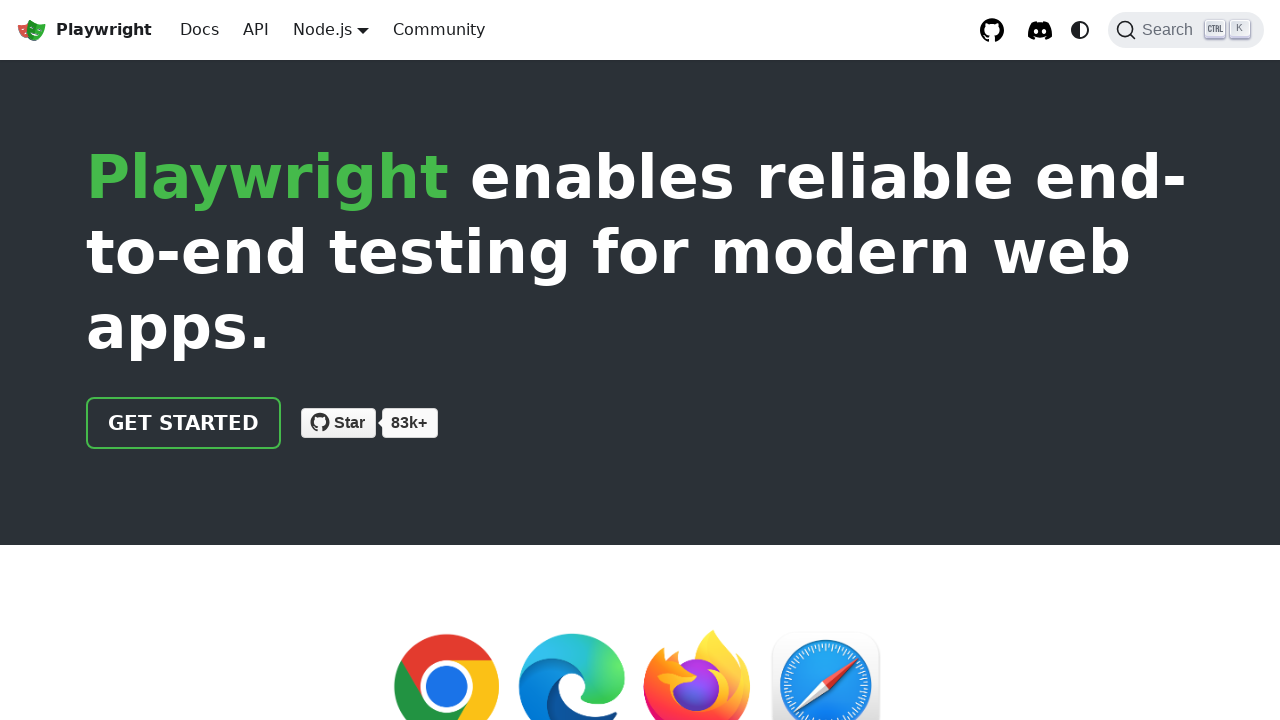

Clicked the 'Get started' link at (184, 423) on internal:role=link[name="Get started"i]
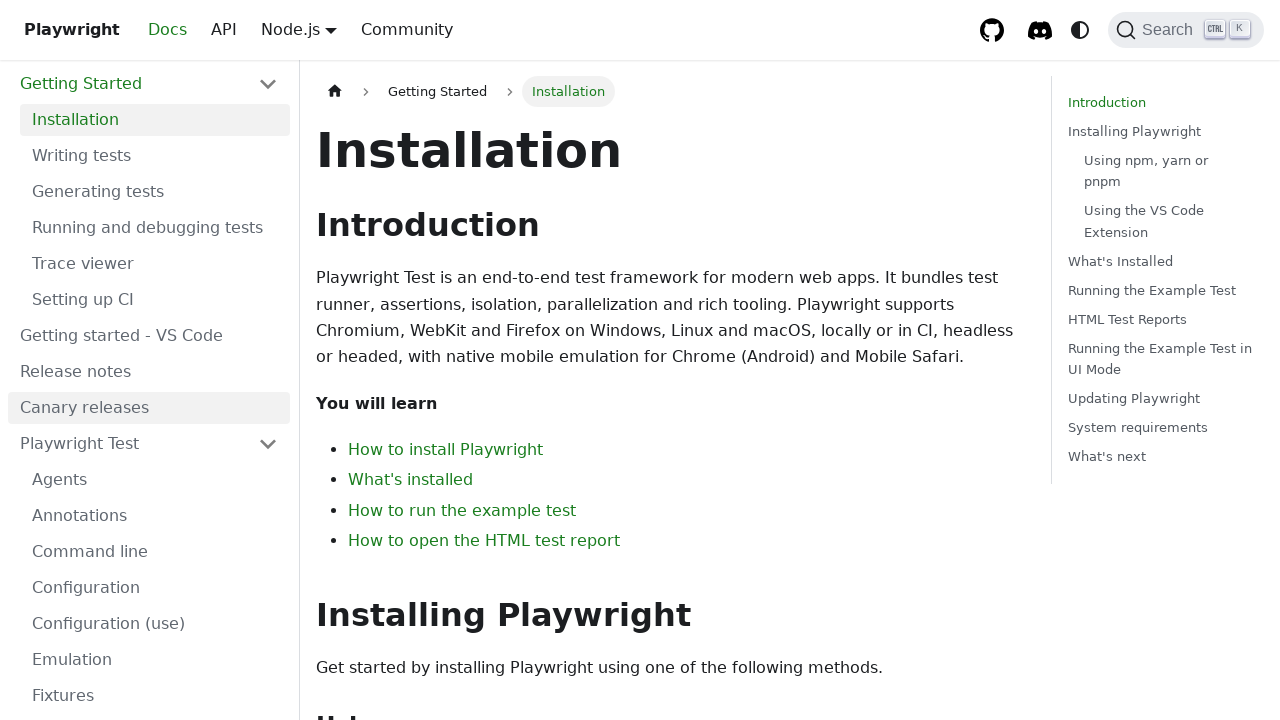

Installation heading is now visible
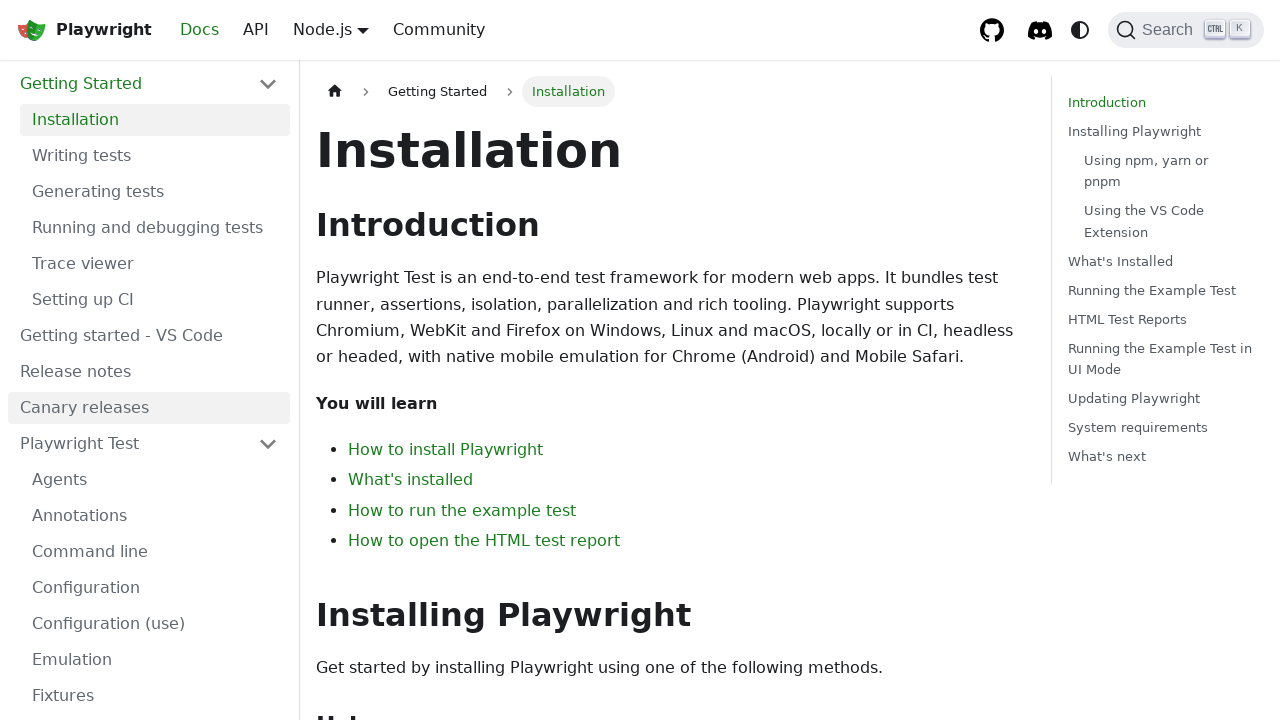

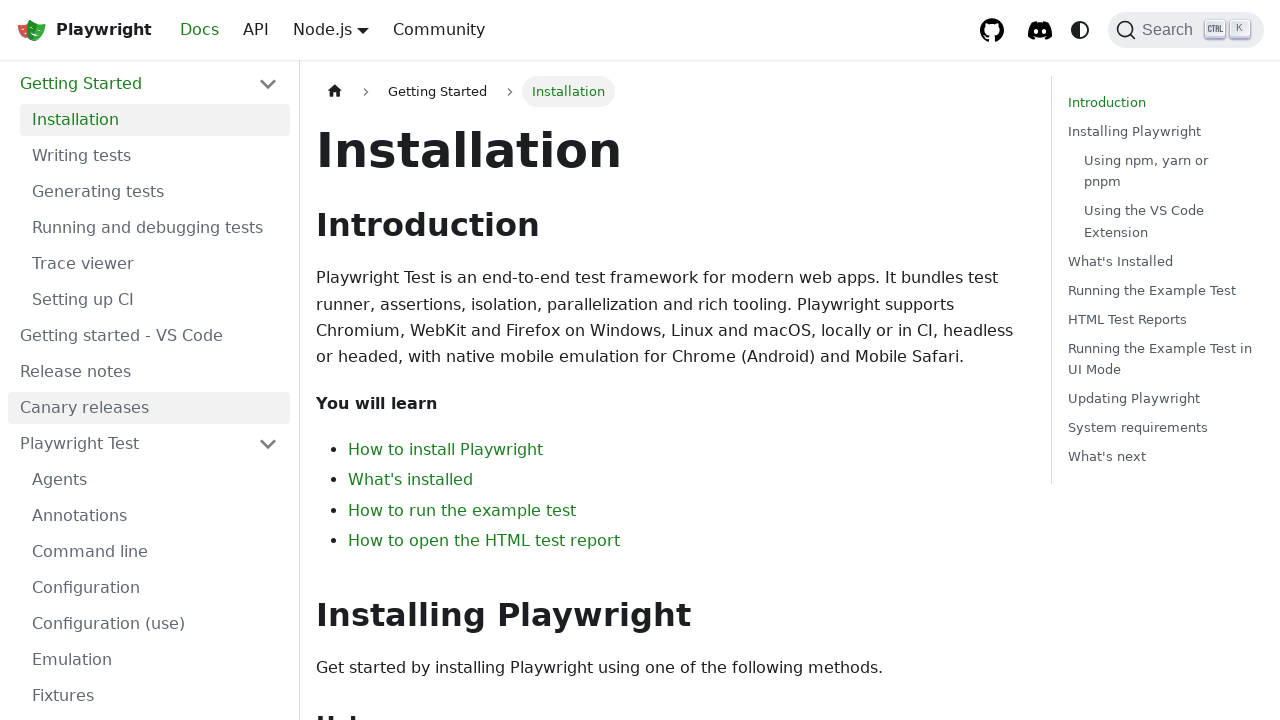